Tests that edits are saved when the edit field loses focus (blur event).

Starting URL: https://demo.playwright.dev/todomvc

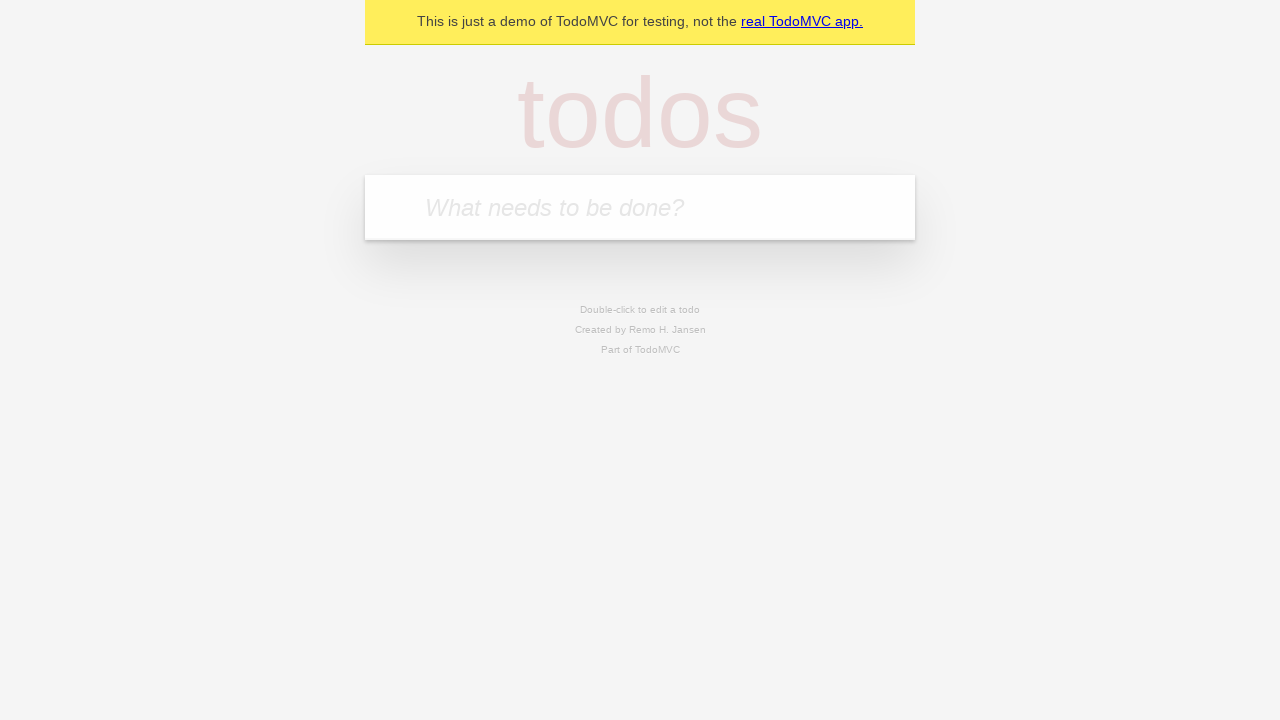

Filled input with 'buy some cheese' on internal:attr=[placeholder="What needs to be done?"i]
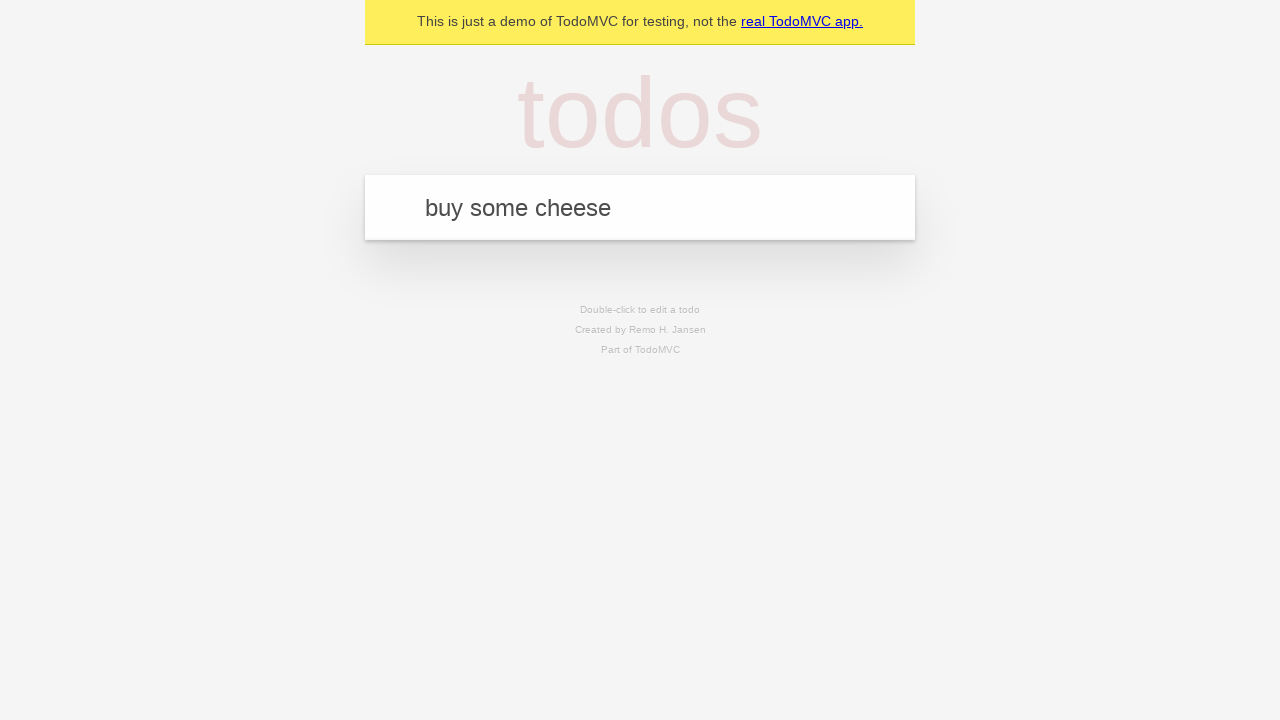

Pressed Enter to create first todo on internal:attr=[placeholder="What needs to be done?"i]
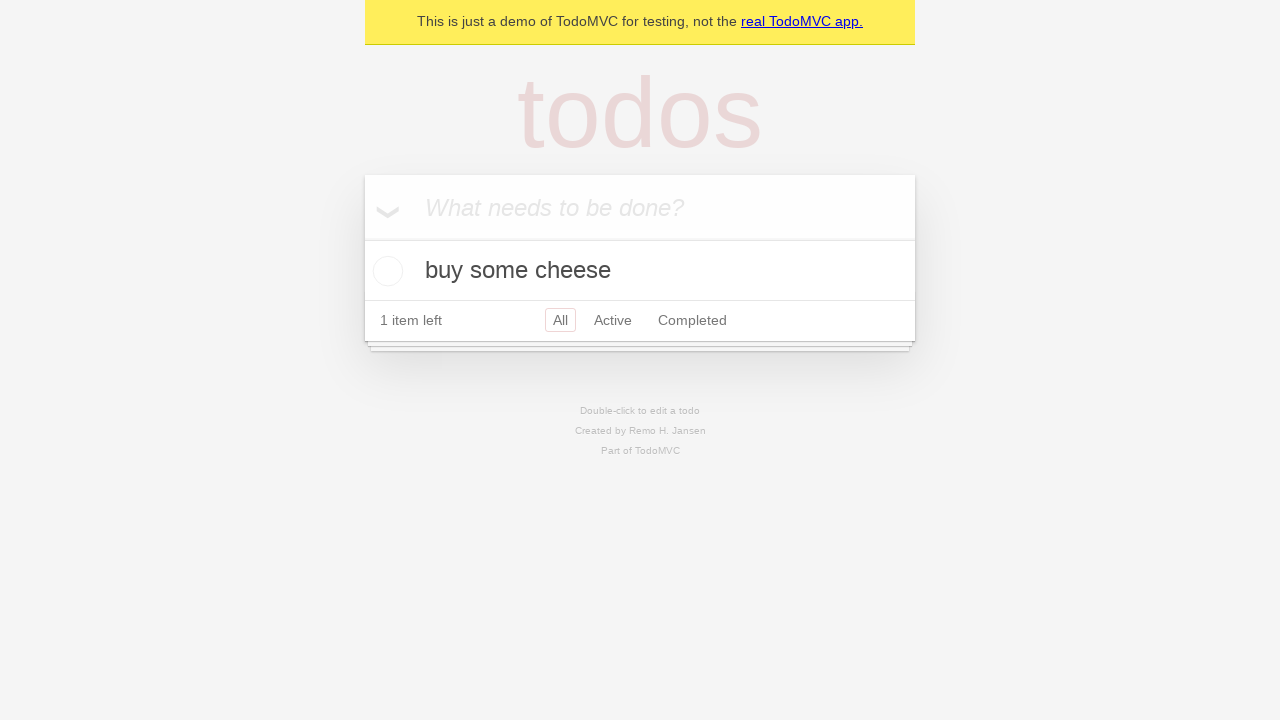

Filled input with 'feed the cat' on internal:attr=[placeholder="What needs to be done?"i]
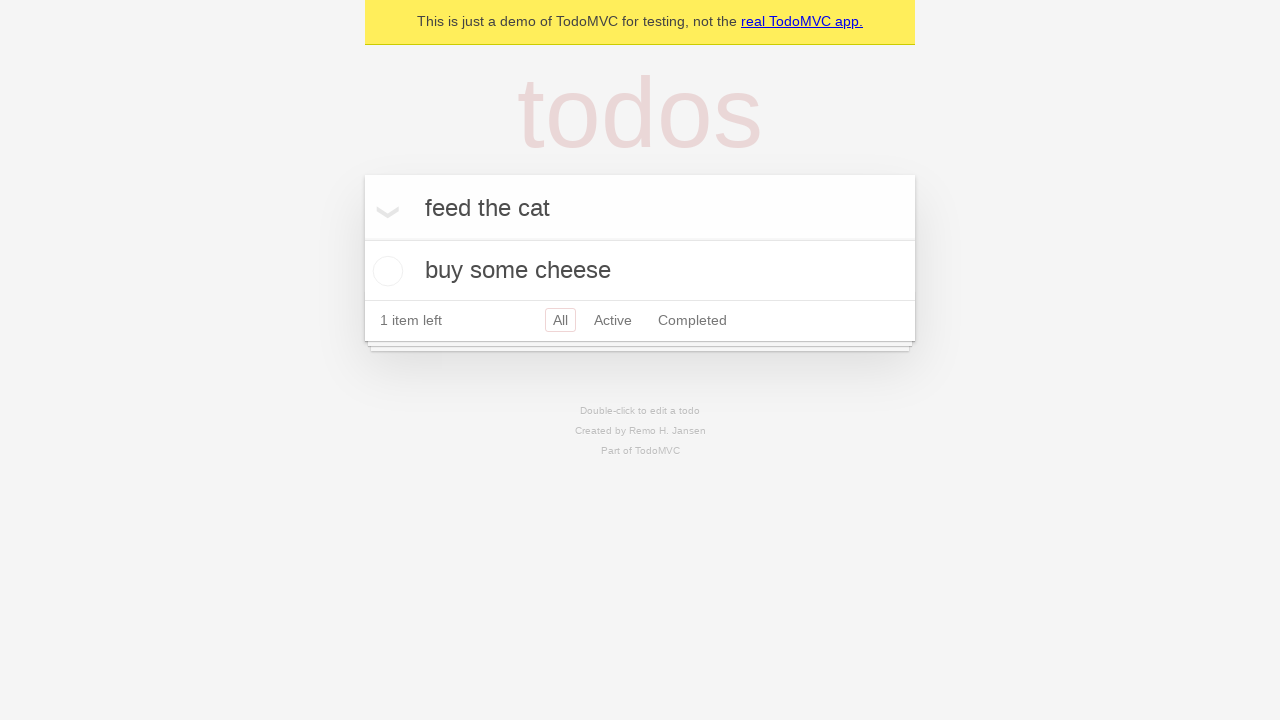

Pressed Enter to create second todo on internal:attr=[placeholder="What needs to be done?"i]
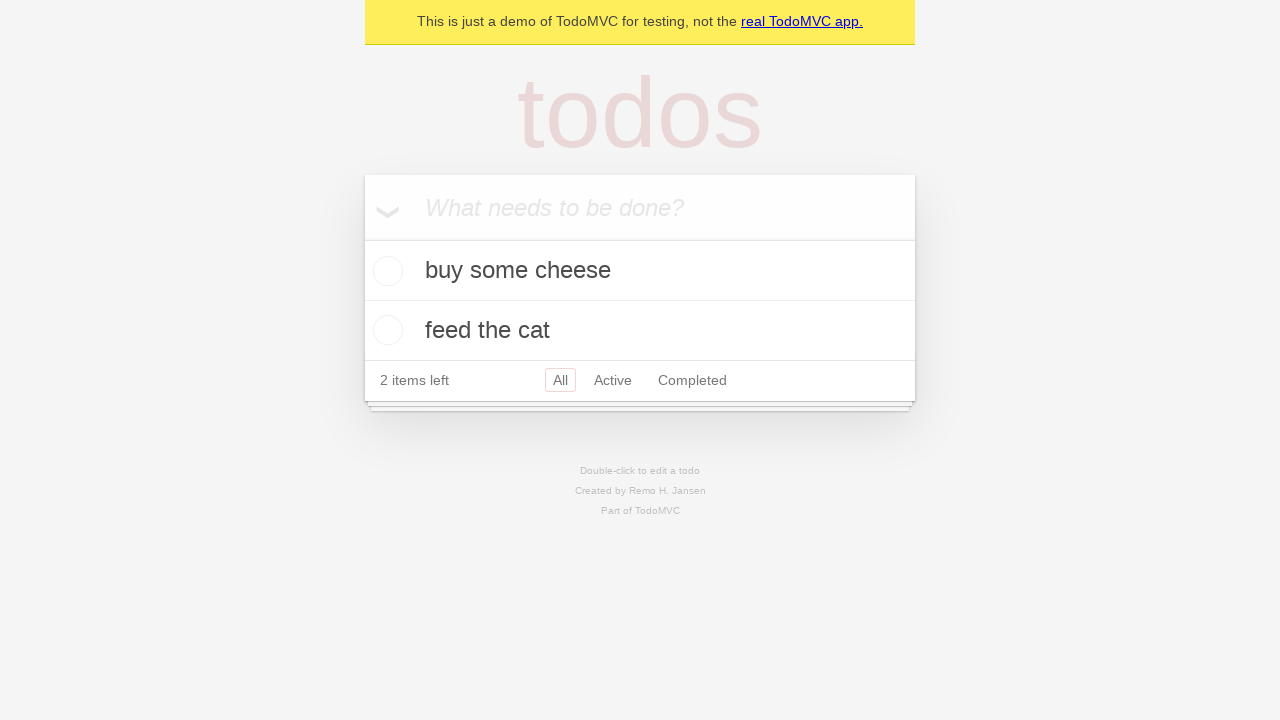

Filled input with 'book a doctors appointment' on internal:attr=[placeholder="What needs to be done?"i]
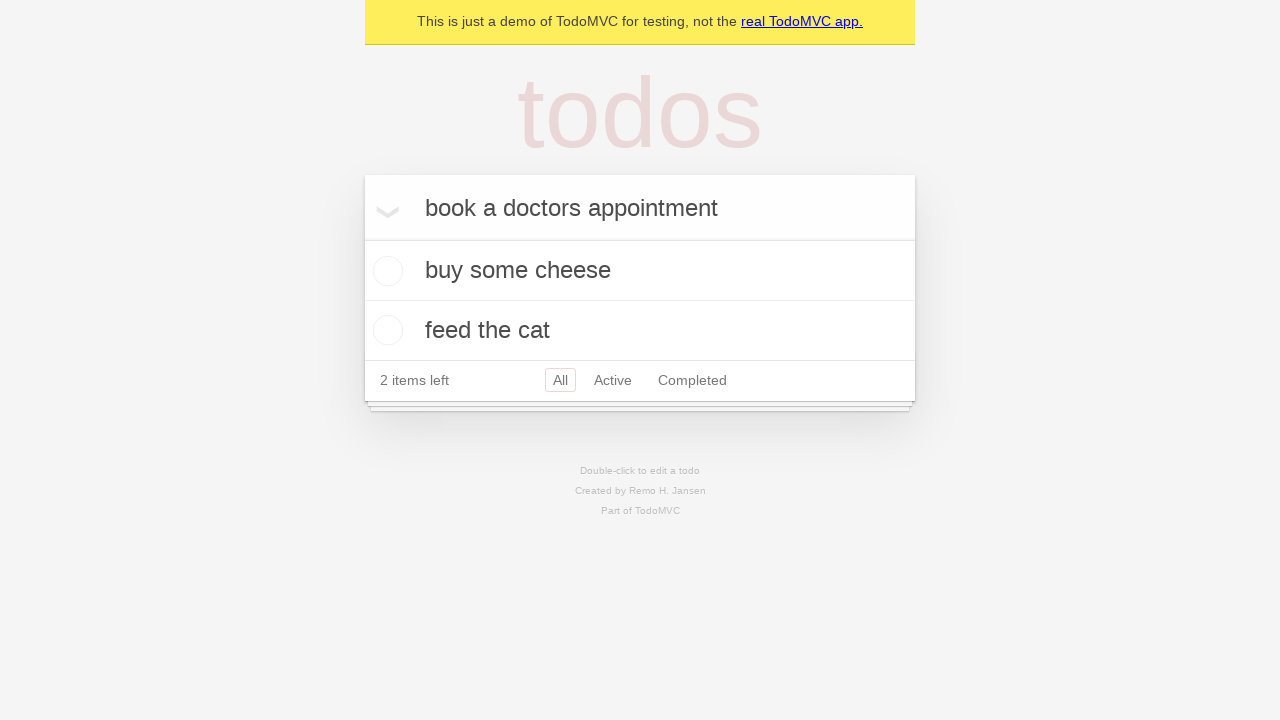

Pressed Enter to create third todo on internal:attr=[placeholder="What needs to be done?"i]
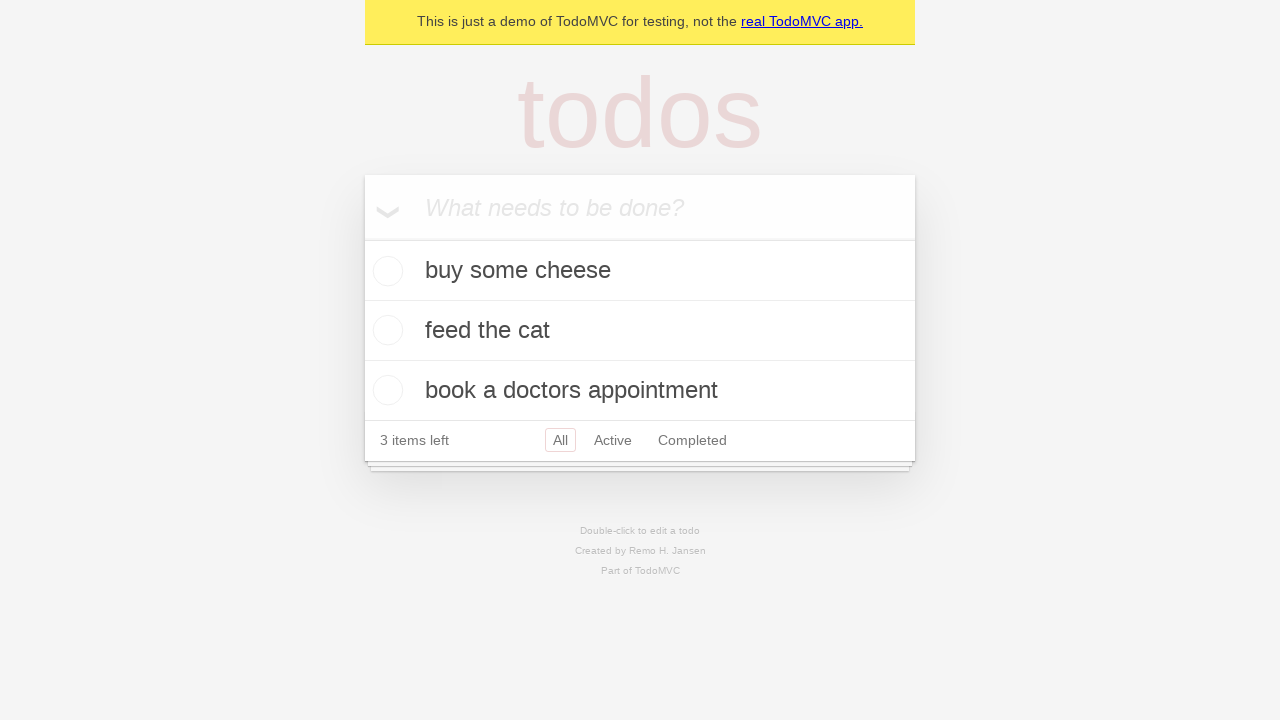

Double-clicked second todo item to enter edit mode at (640, 331) on [data-testid='todo-item'] >> nth=1
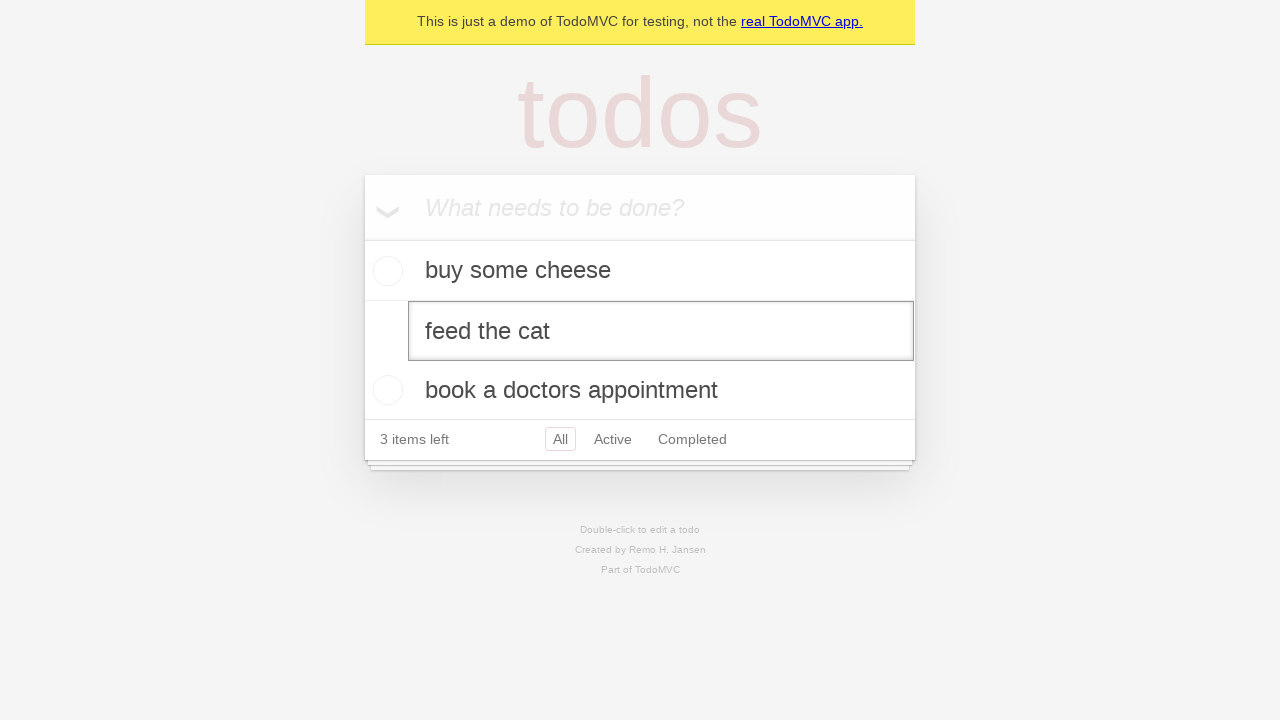

Filled edit textbox with 'buy some sausages' on [data-testid='todo-item'] >> nth=1 >> internal:role=textbox[name="Edit"i]
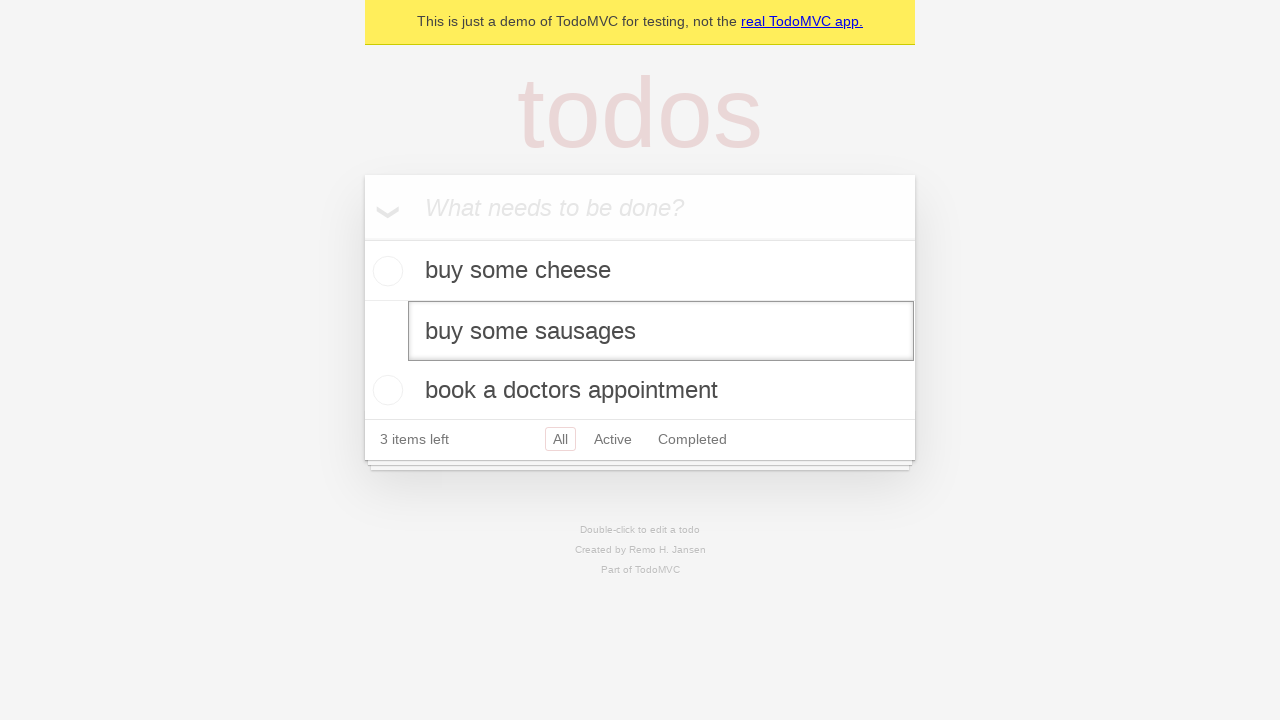

Triggered blur event on edit textbox to save changes
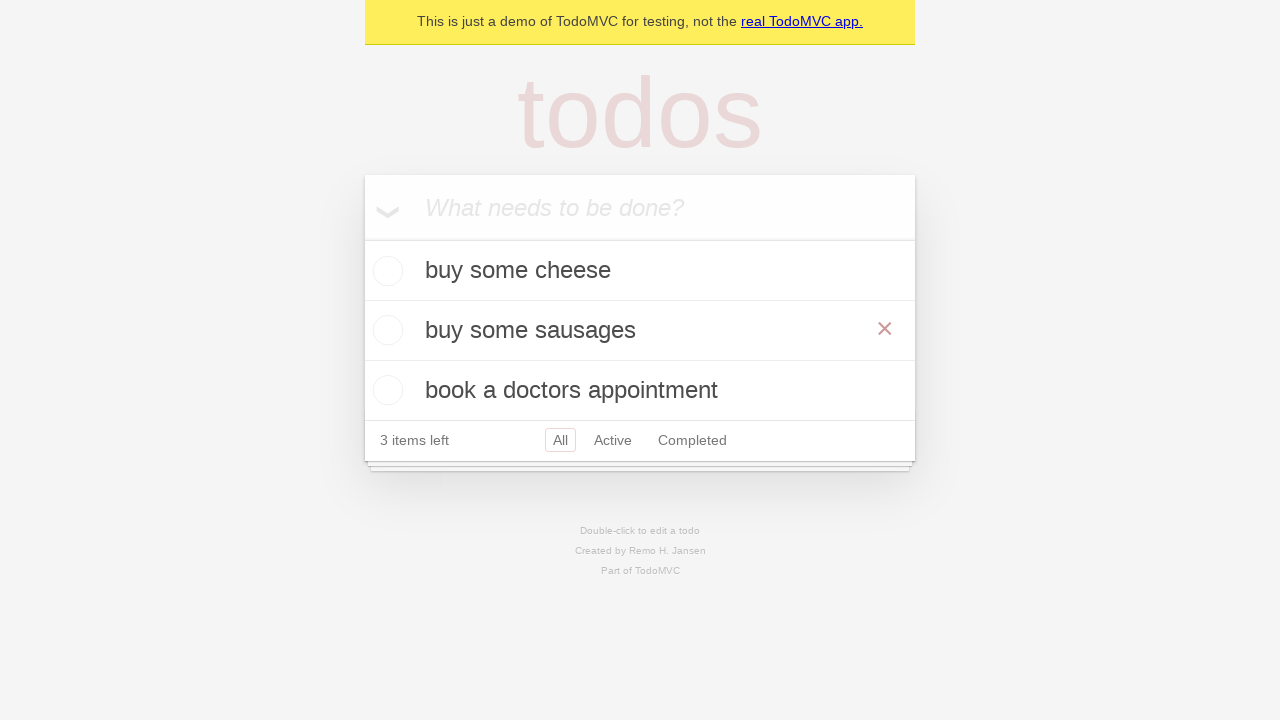

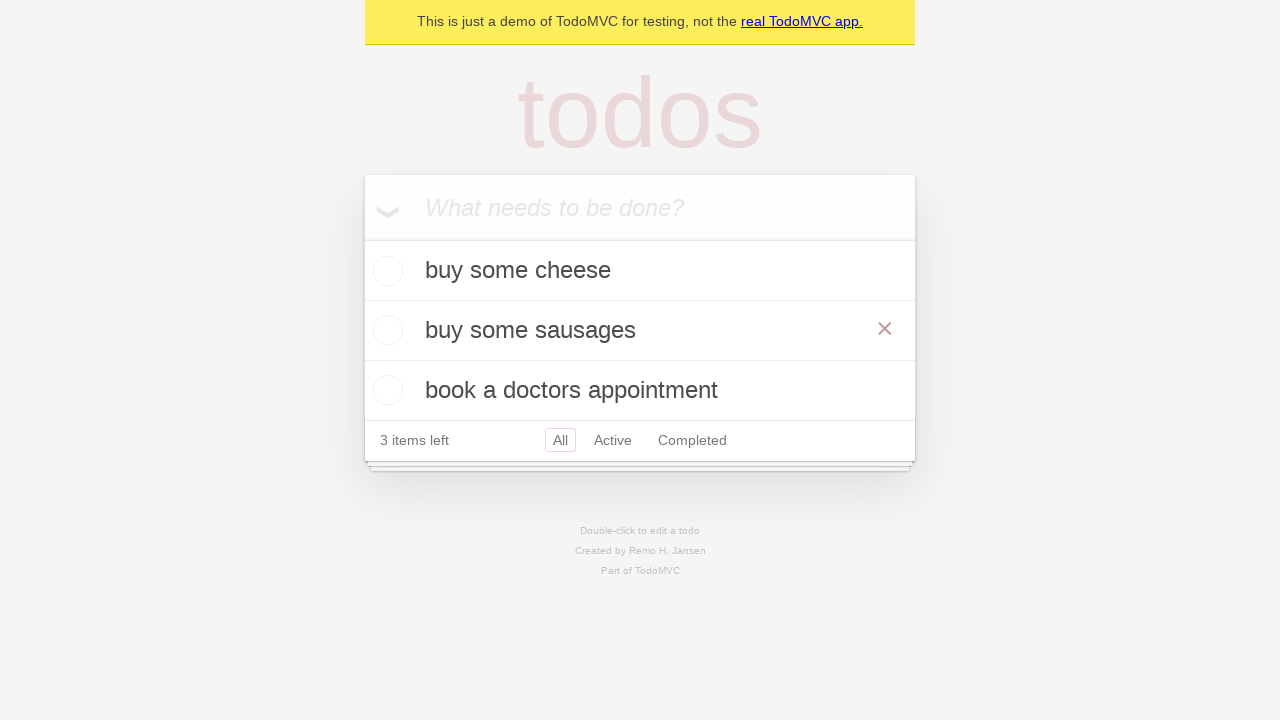